Tests window handling functionality by opening a new window through a link and switching between parent and child windows

Starting URL: https://the-internet.herokuapp.com/

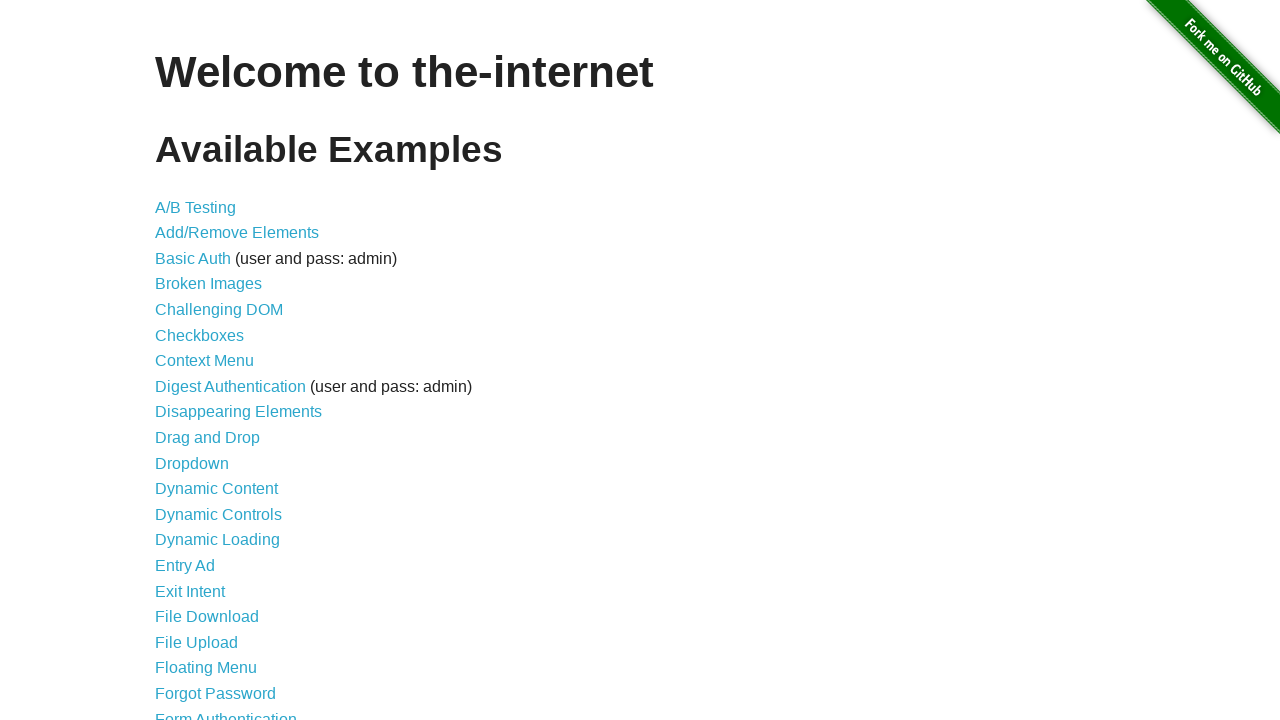

Clicked on 'Multiple Windows' link at (218, 369) on text='Multiple Windows'
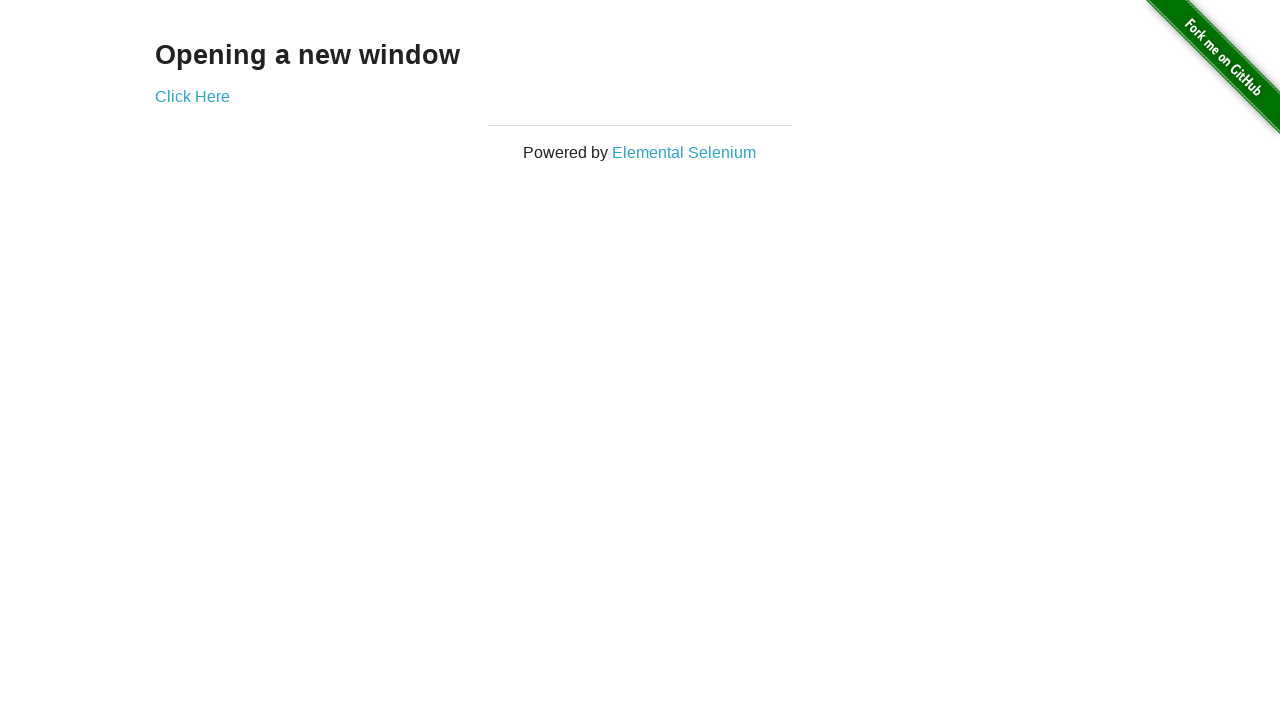

Clicked 'Click Here' to open new window at (192, 96) on text='Click Here'
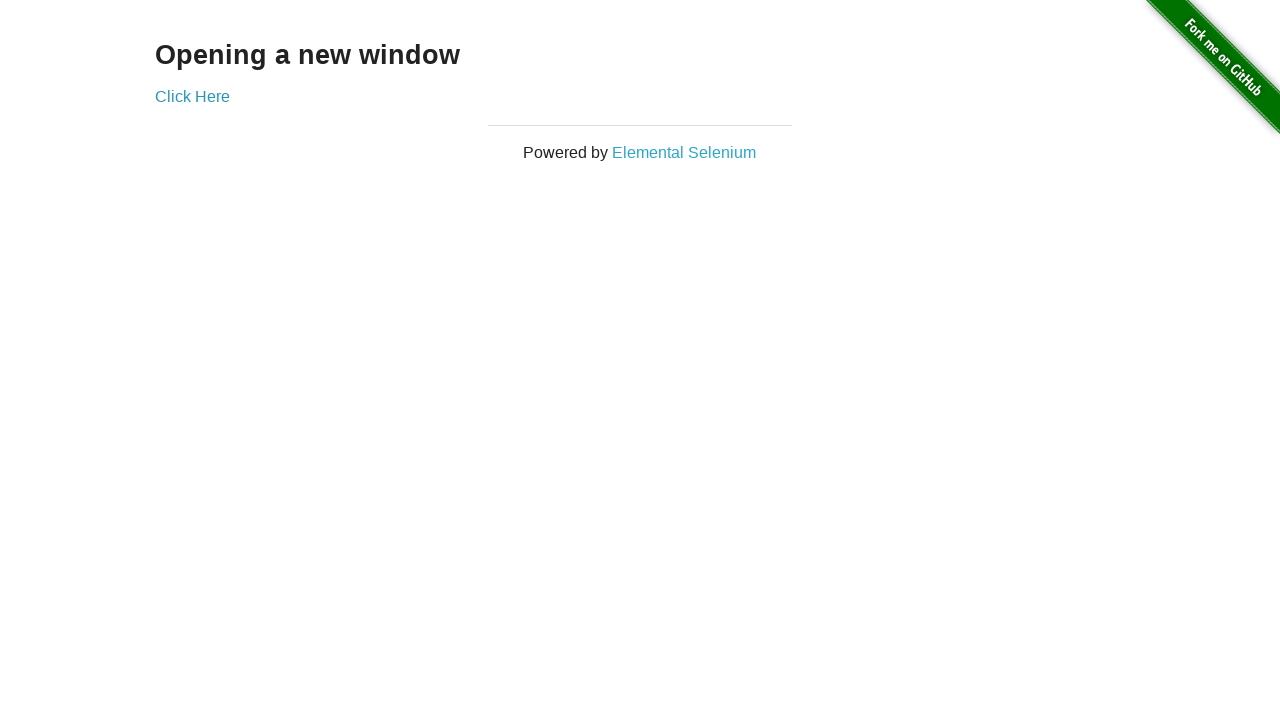

New window opened and captured
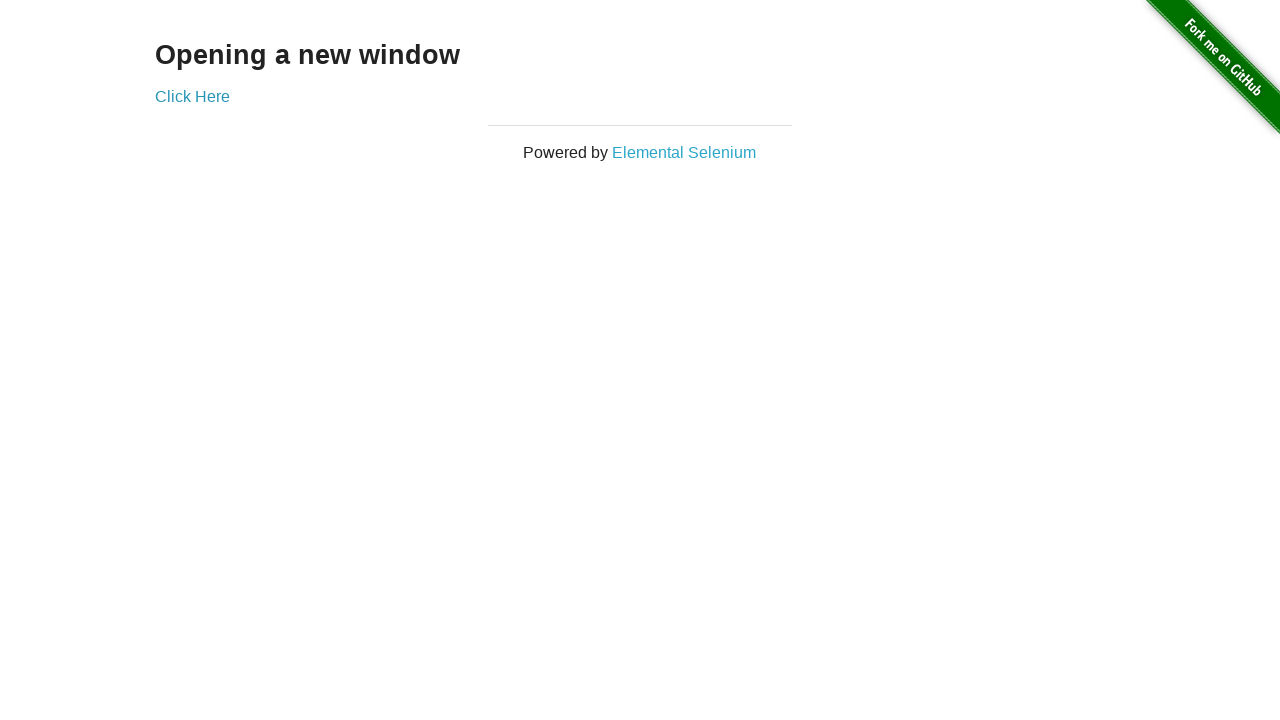

Retrieved text from new window: New Window
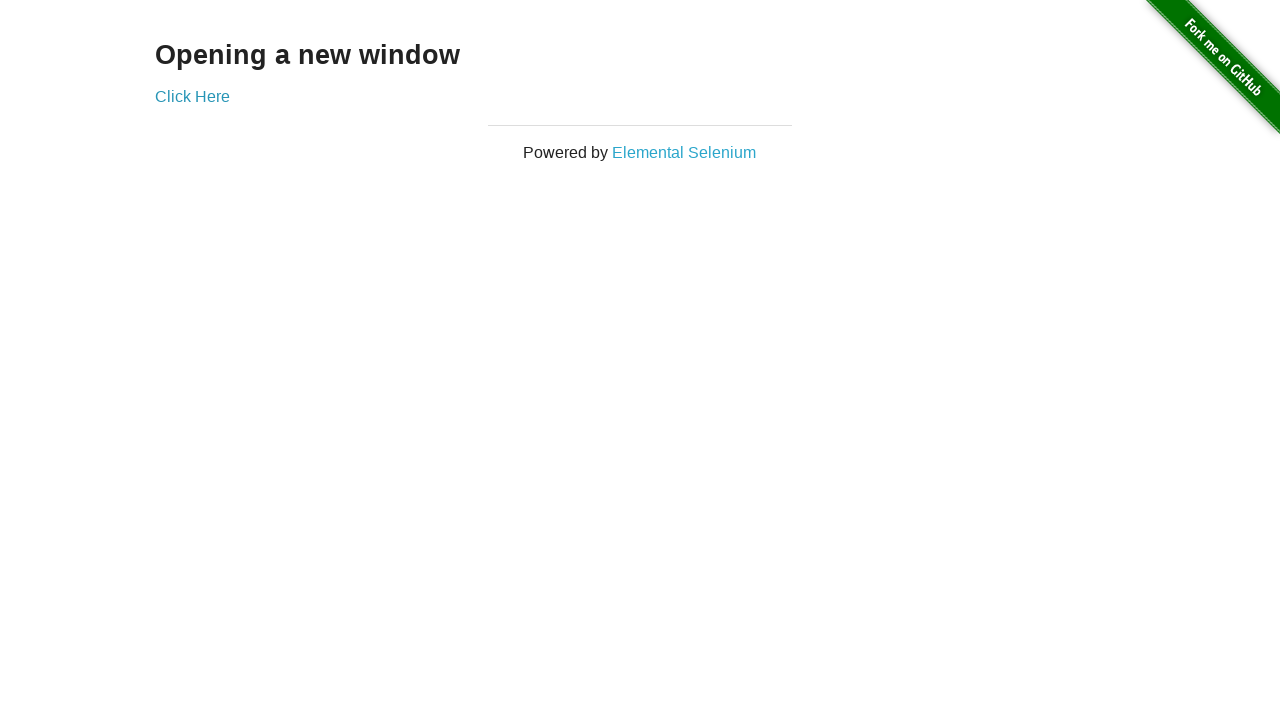

Retrieved text from original window: Opening a new window
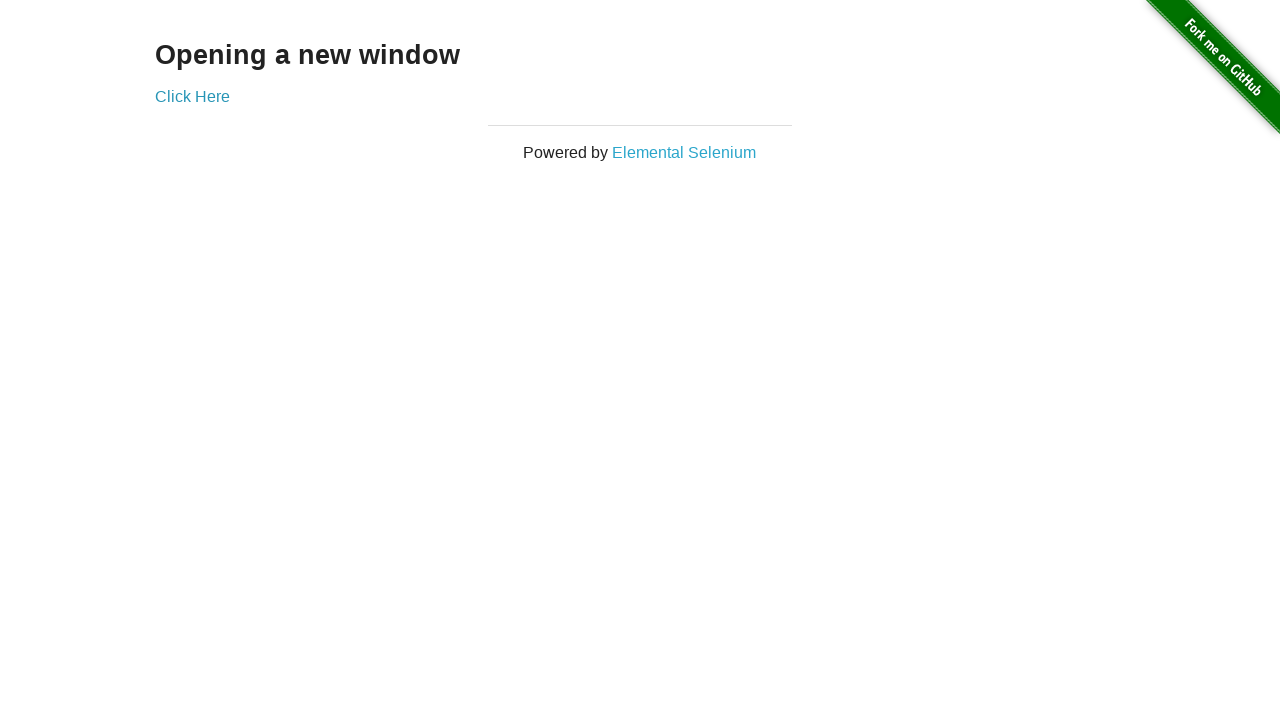

Closed the new window
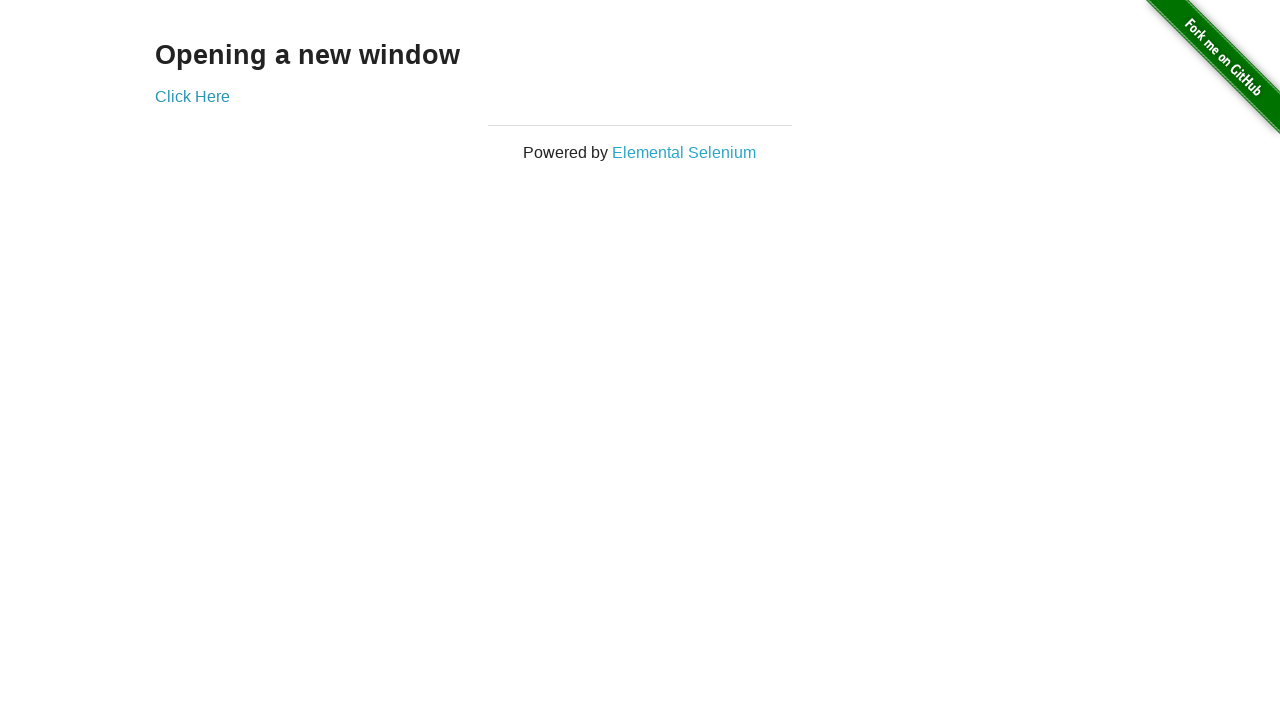

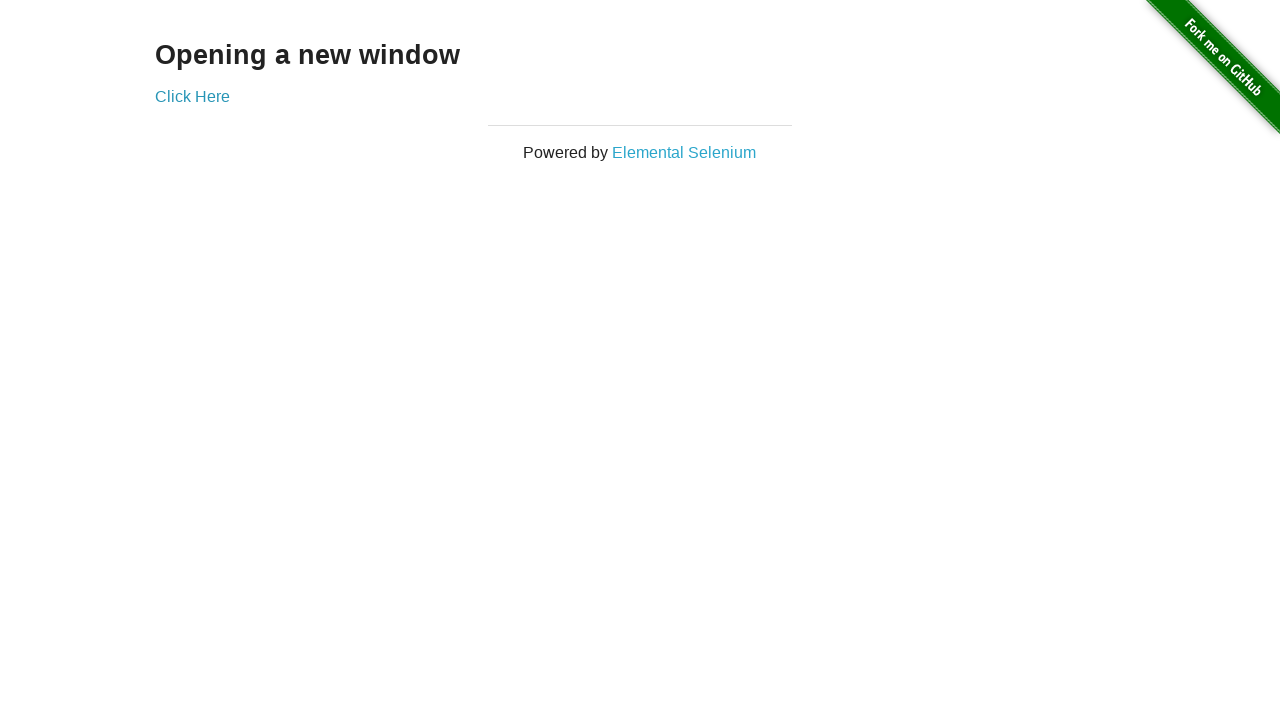